Tests interaction with shadow DOM elements by accessing a text input within a shadow root and reading text from a nested shadow root element

Starting URL: http://watir.com/examples/shadow_dom.html

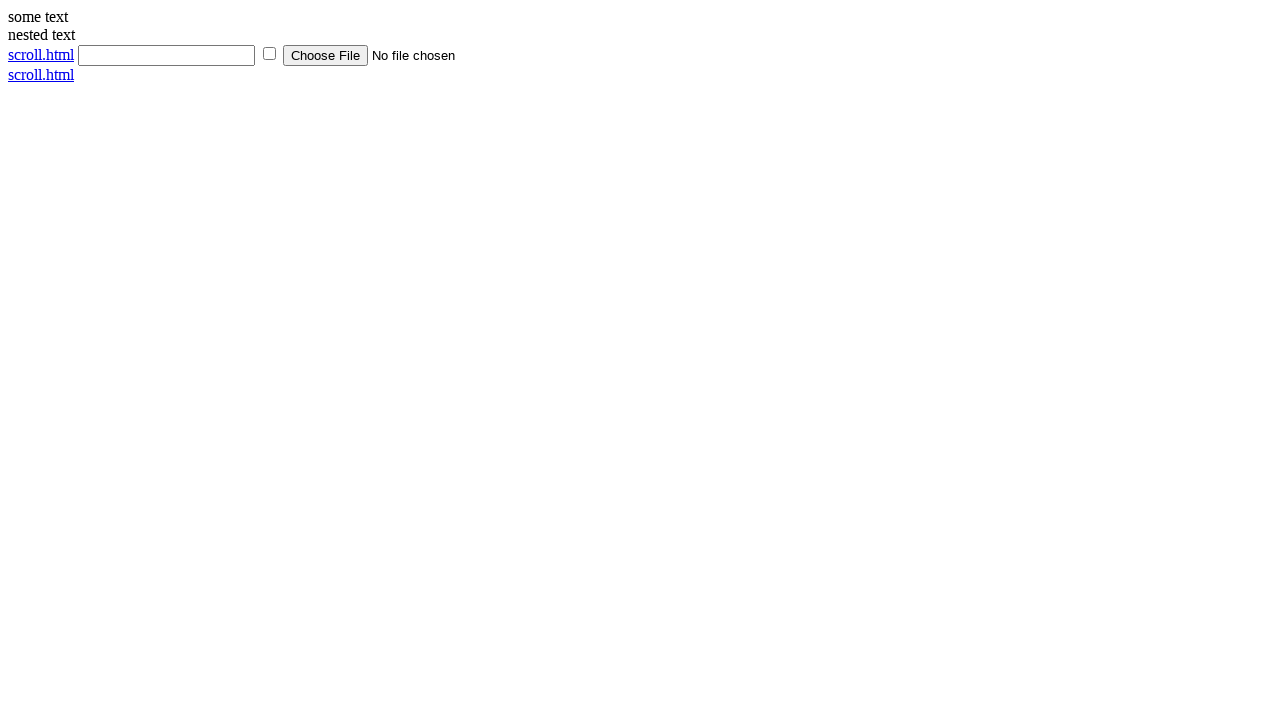

Located shadow root host element with id 'shadow_host'
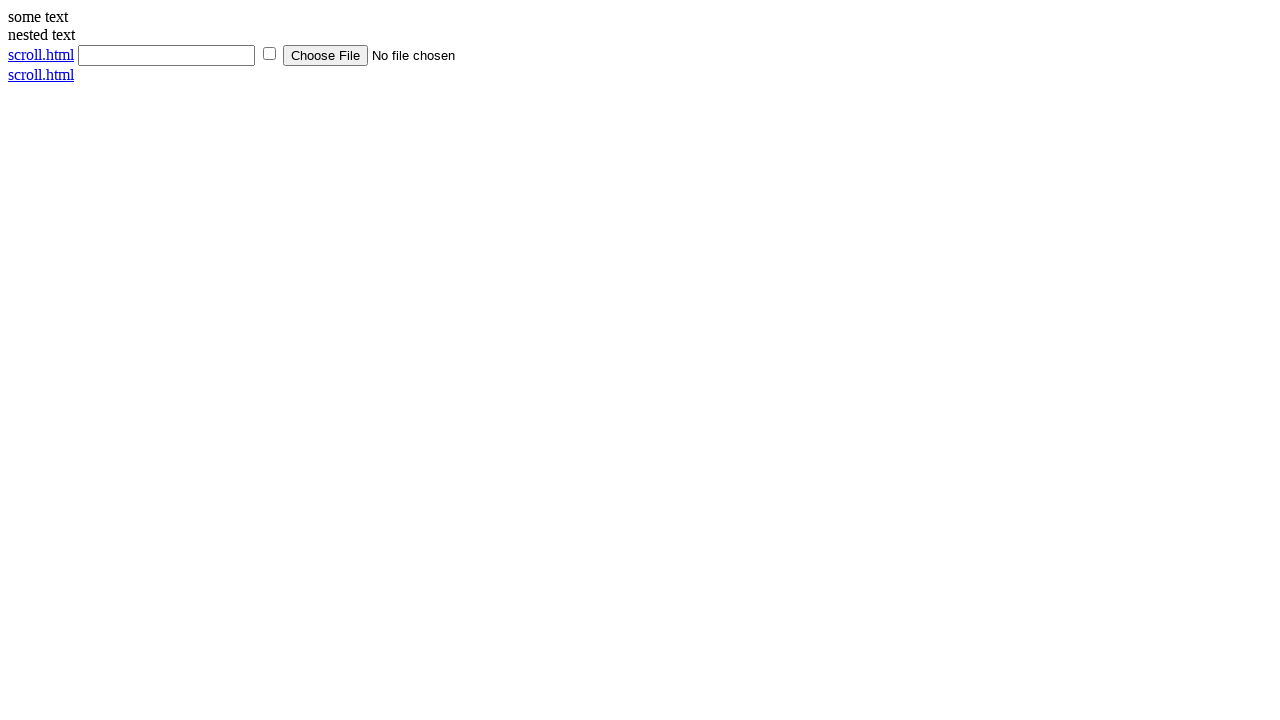

Filled text input inside shadow root with 'Hello' on #shadow_host >> input[type='text']
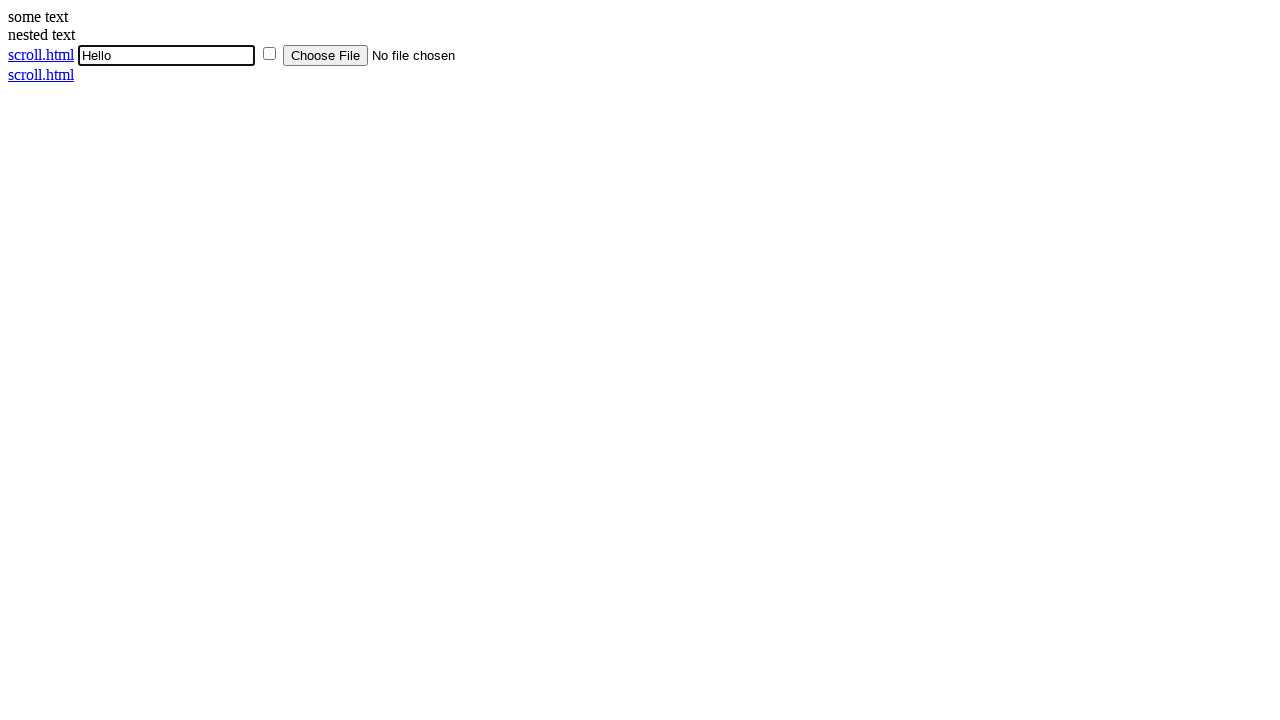

Located nested shadow root host element with id 'nested_shadow_host'
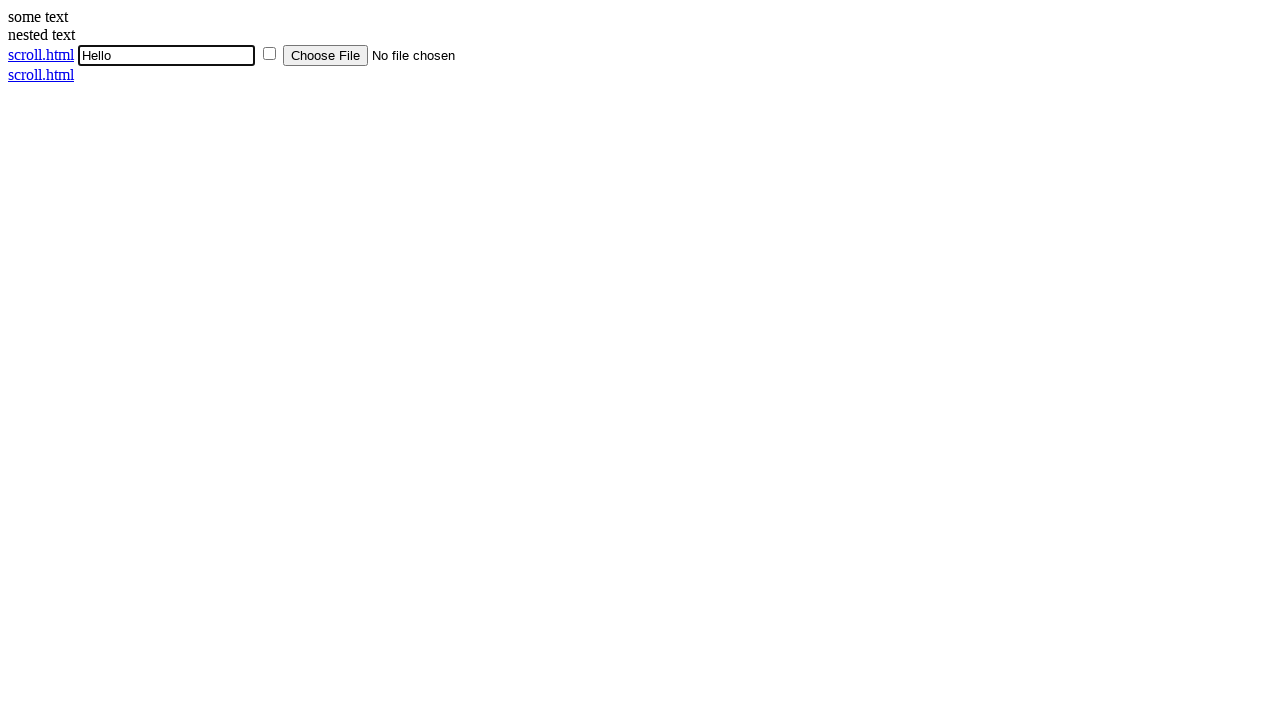

Retrieved text content from nested shadow root element
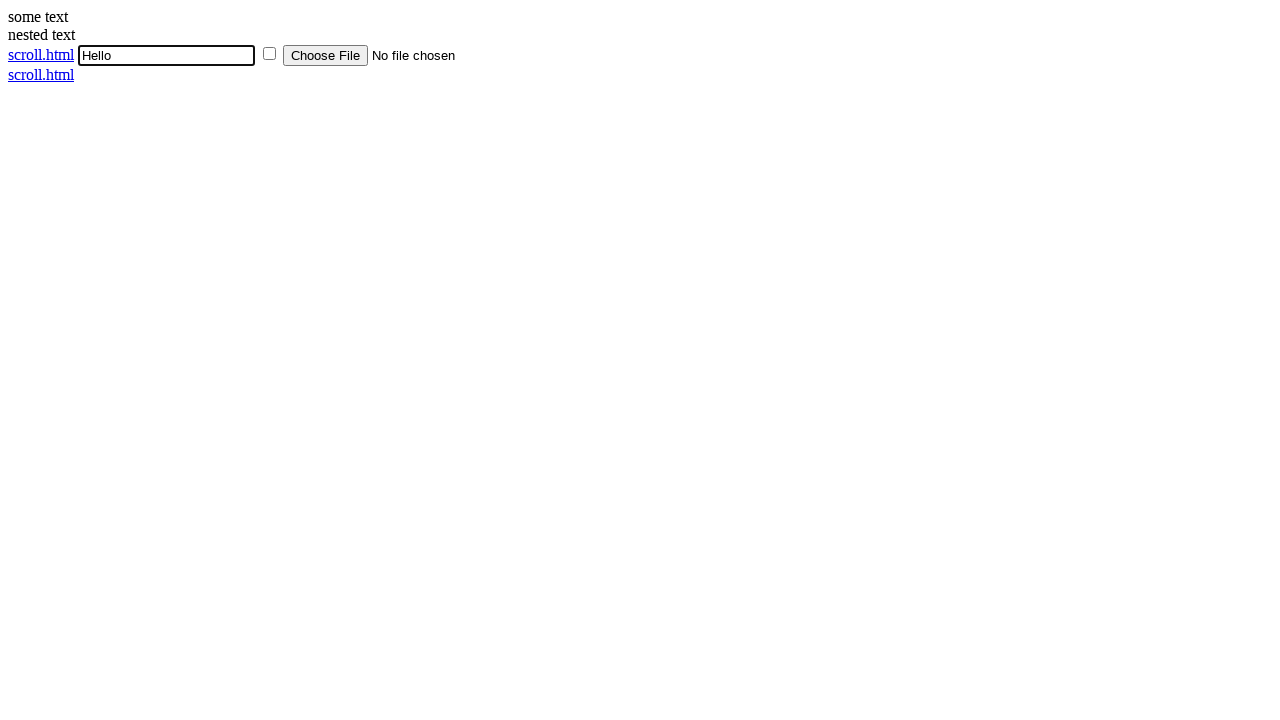

Printed nested shadow root text: 'nested text'
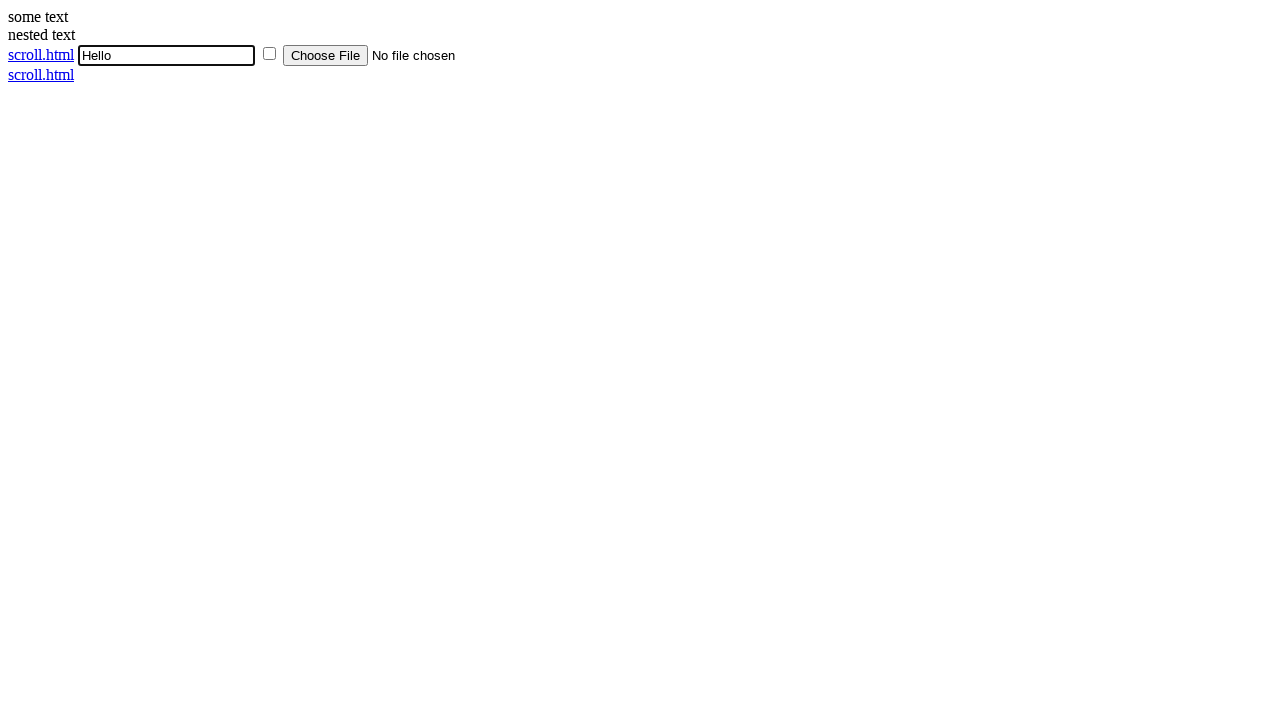

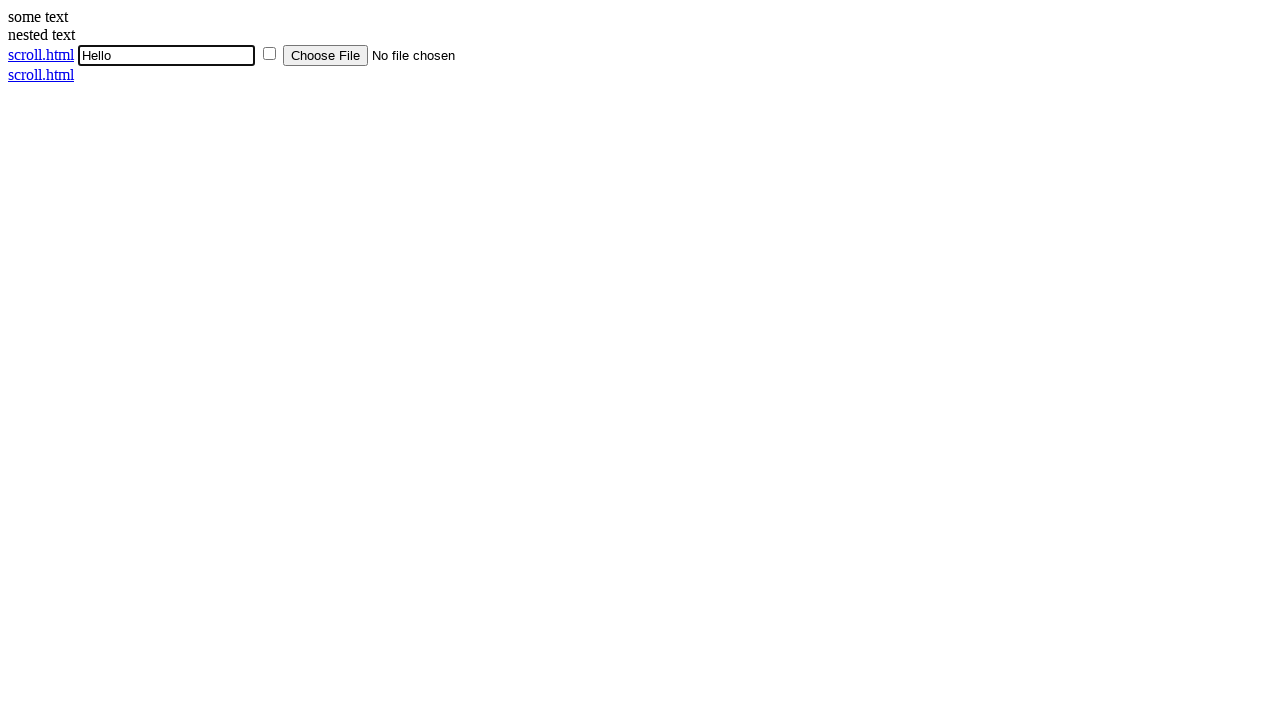